Tests drag and drop functionality by switching to an iframe and dragging an element from a source location to a target drop zone on the jQueryUI demo page.

Starting URL: https://jqueryui.com/droppable/

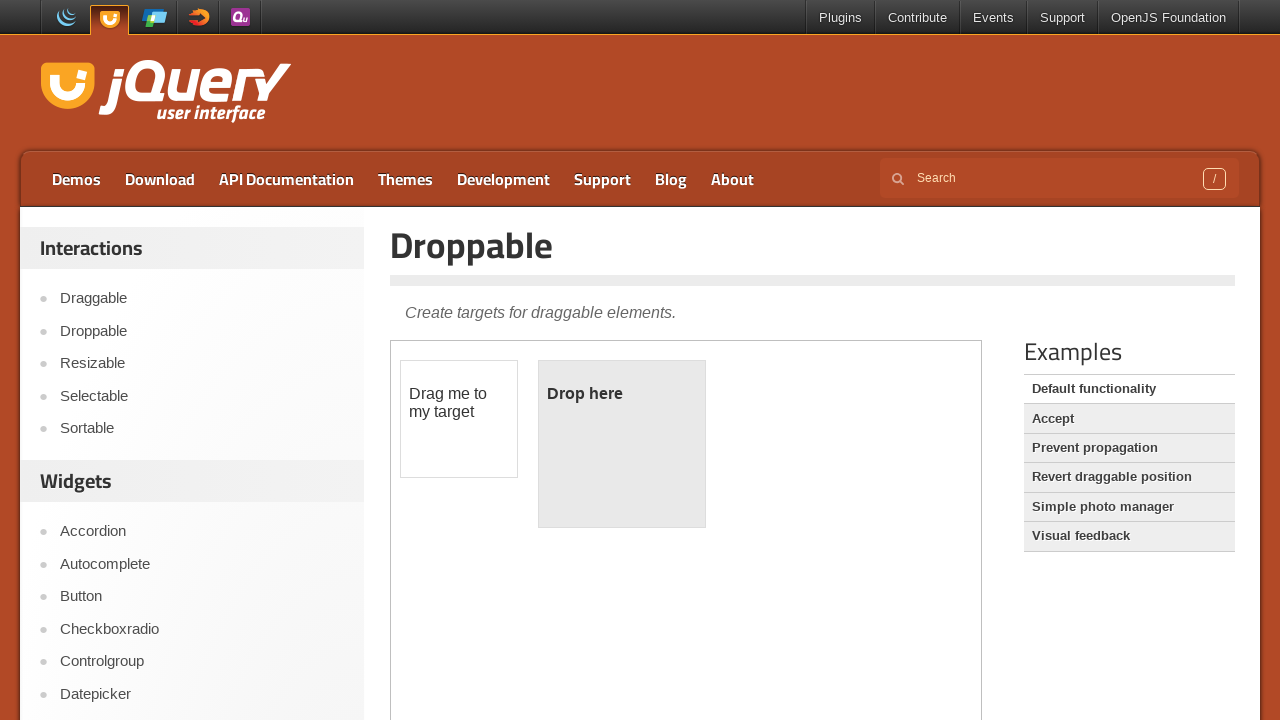

Located the demo iframe containing drag and drop elements
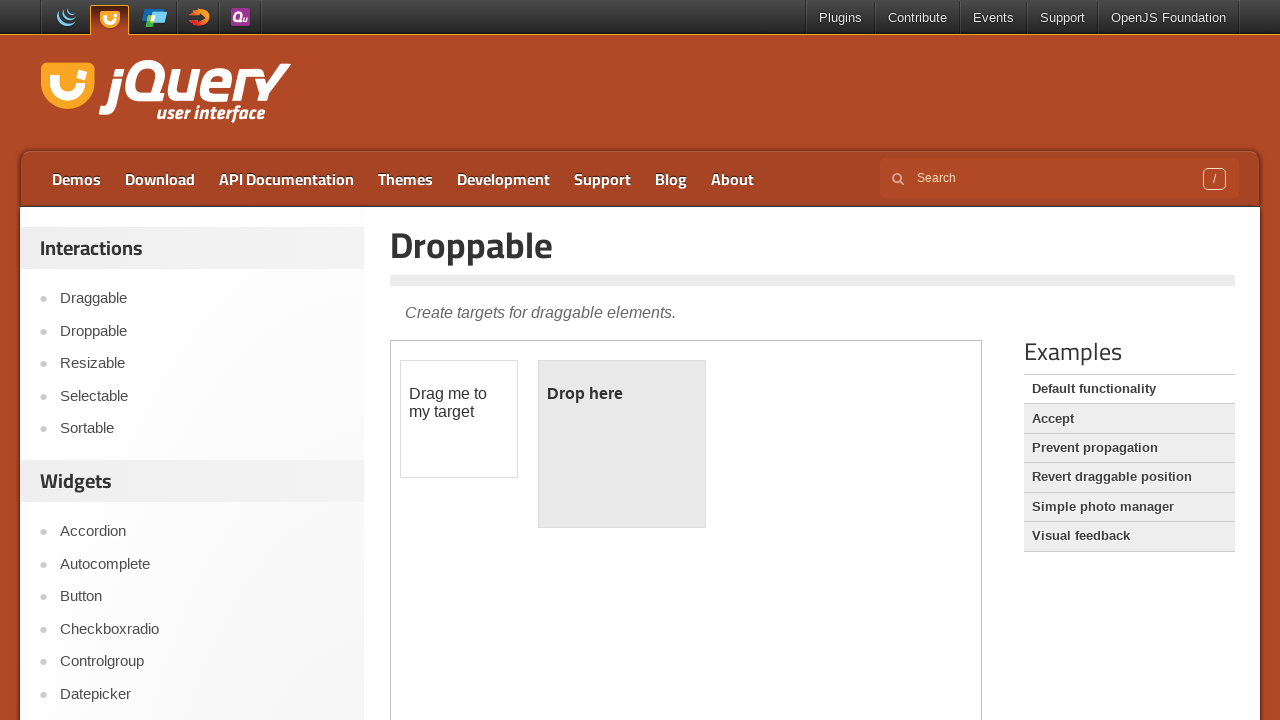

Located the draggable source element
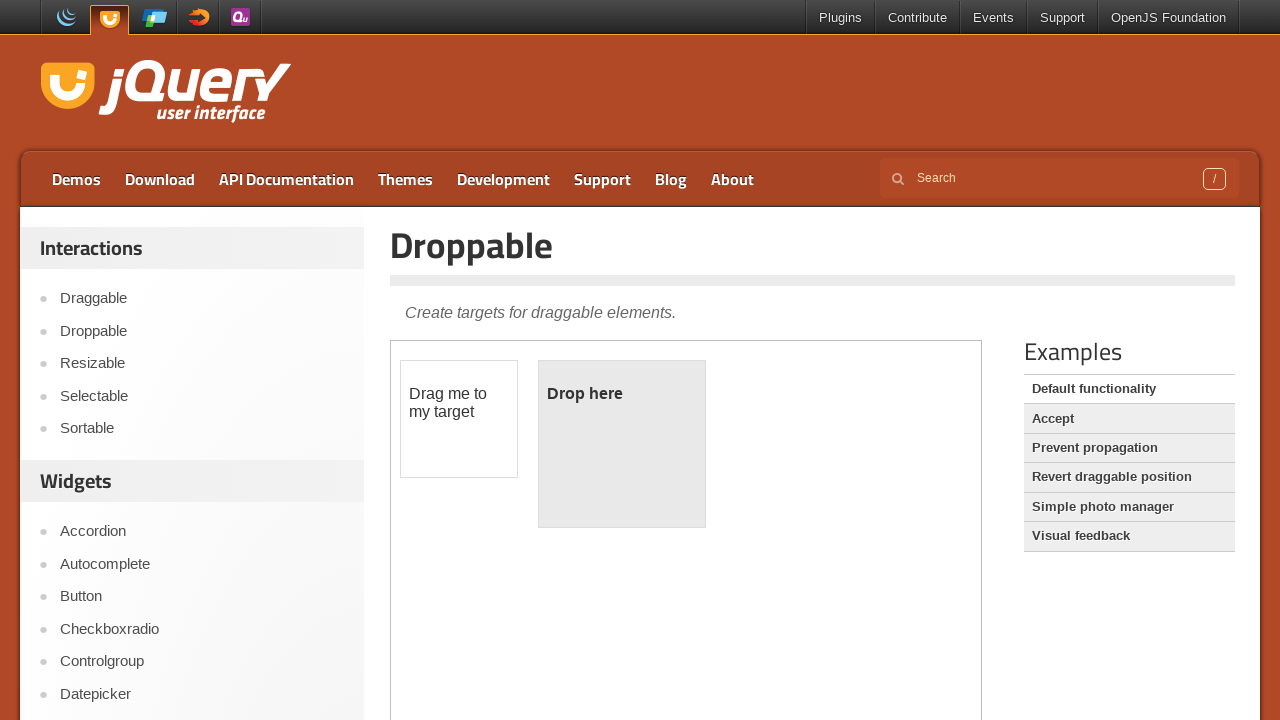

Located the droppable destination element
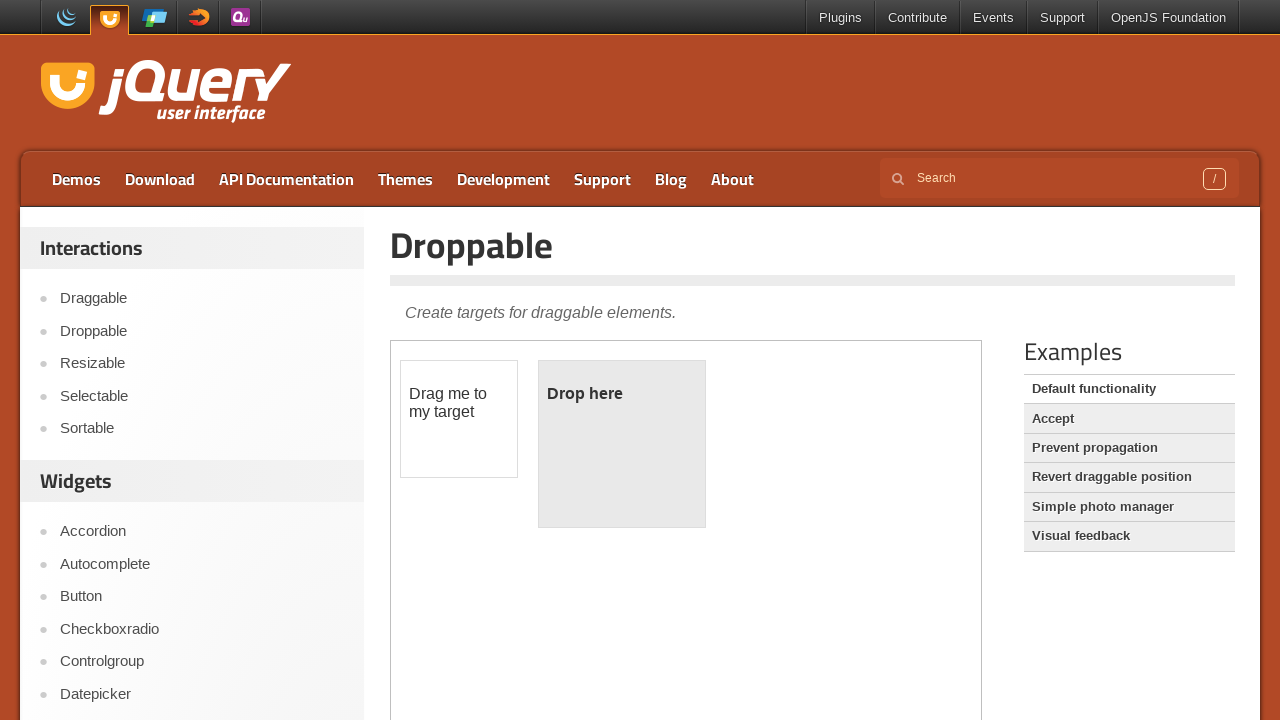

Dragged source element to destination drop zone at (622, 444)
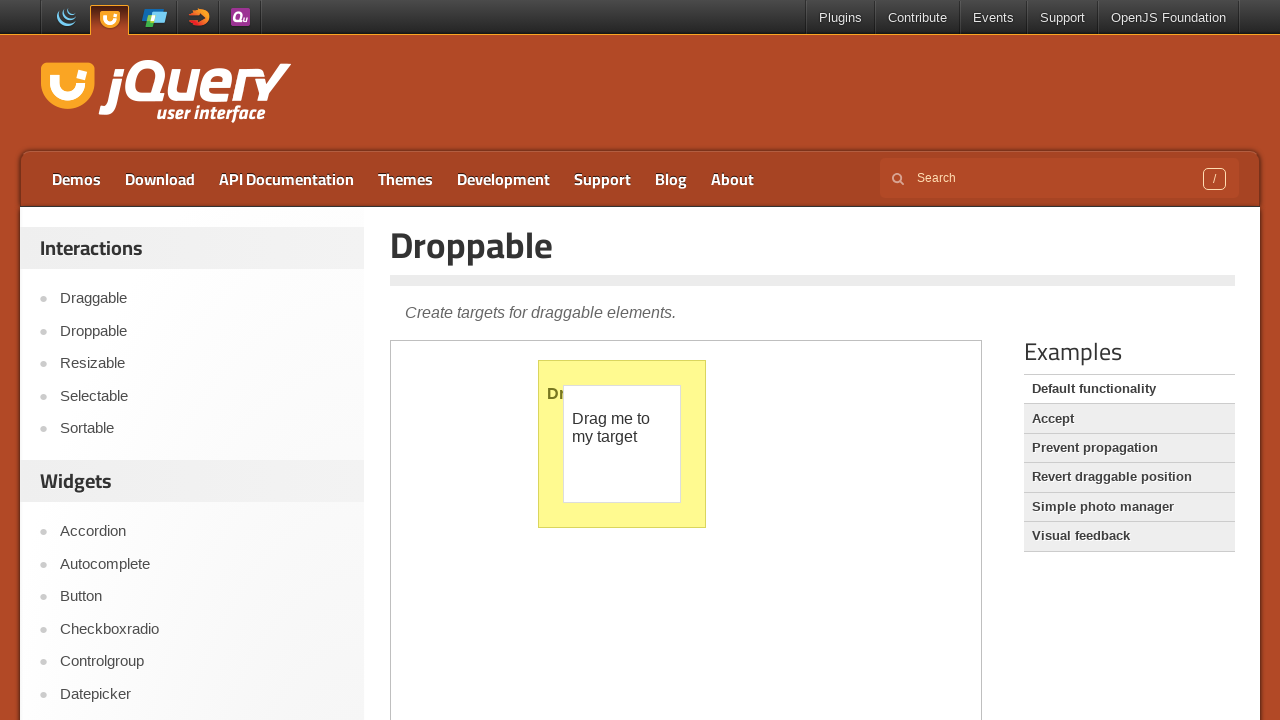

Verified drop was successful - droppable element now displays 'Dropped!'
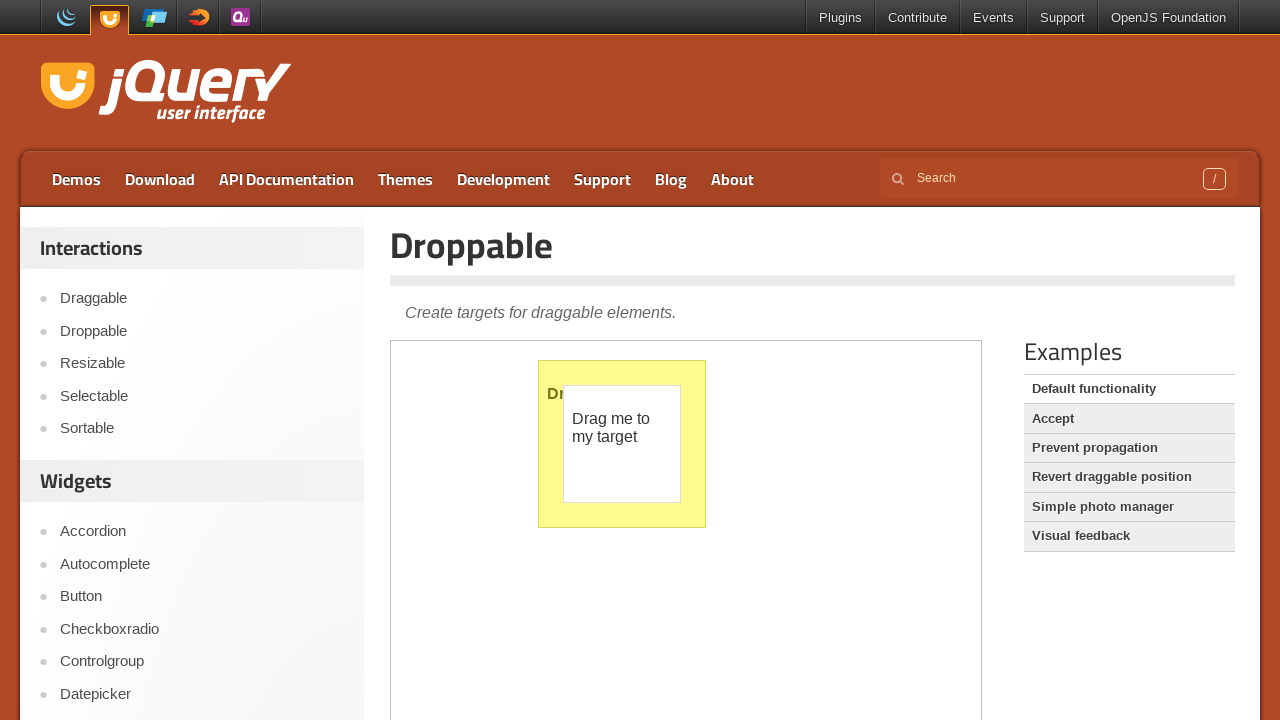

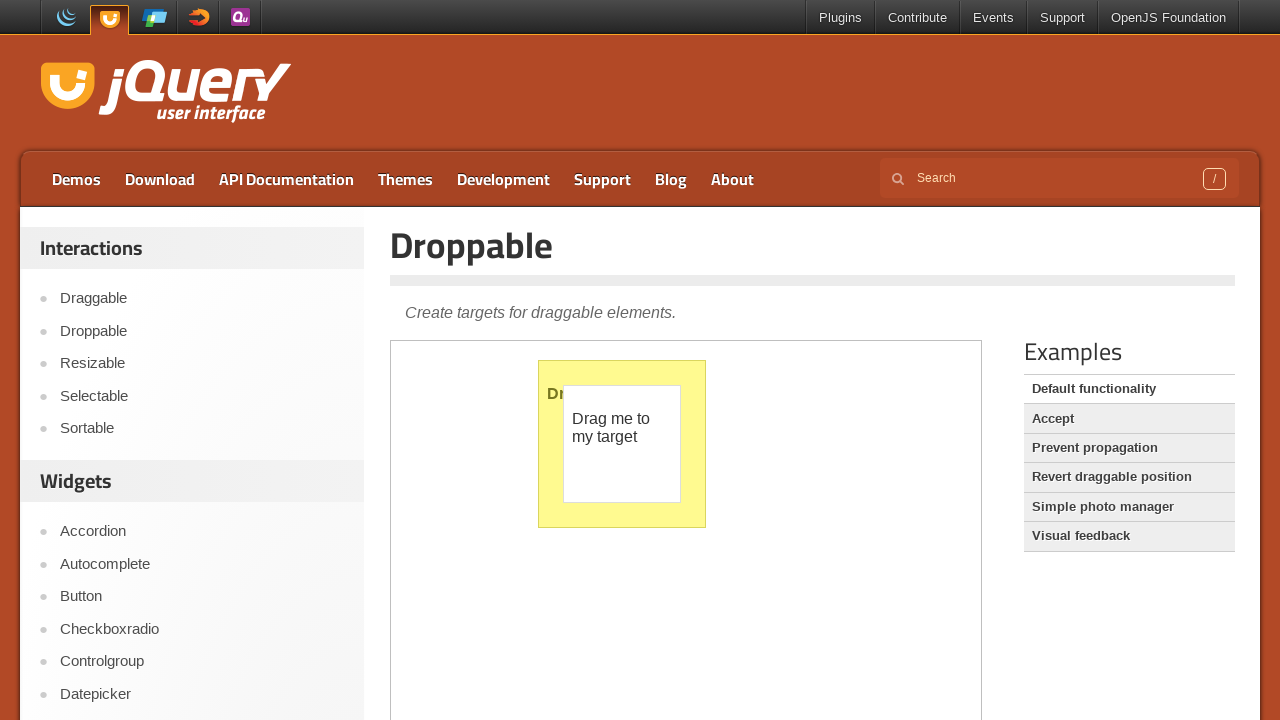